Navigates to Cognizant website and retrieves the page title

Starting URL: http://www.cognizant.com

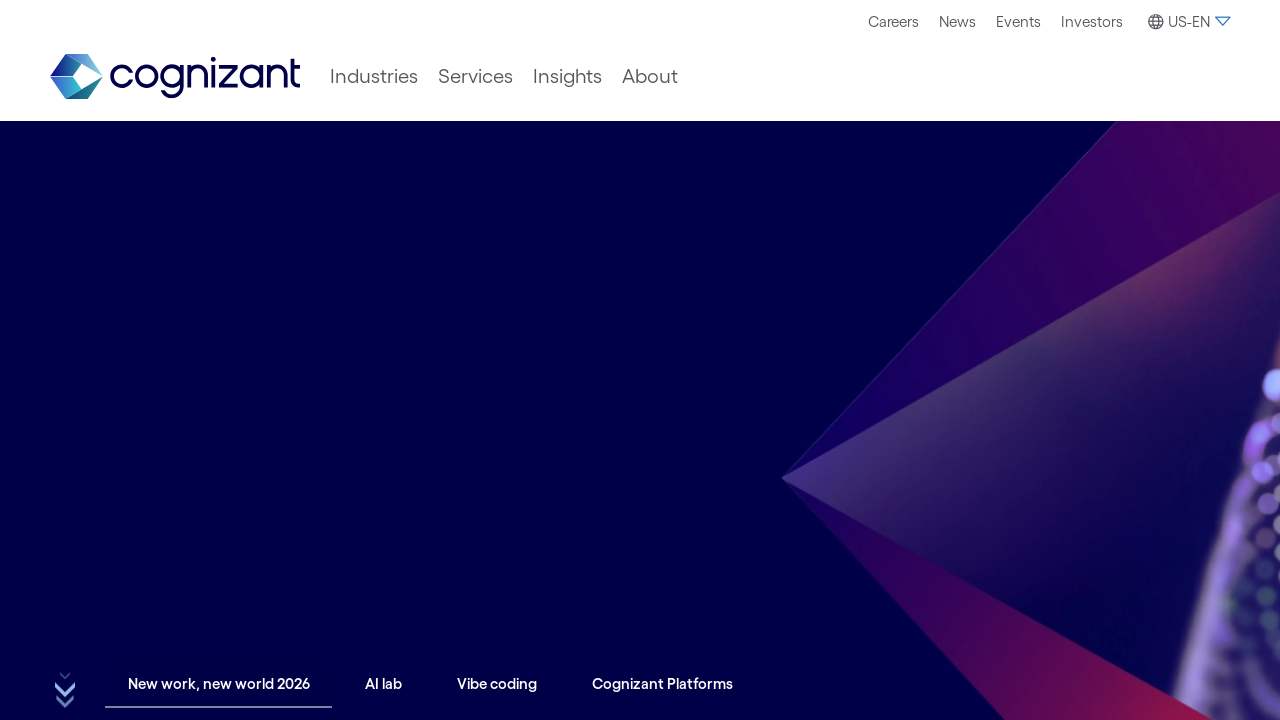

Navigated to Cognizant website at http://www.cognizant.com
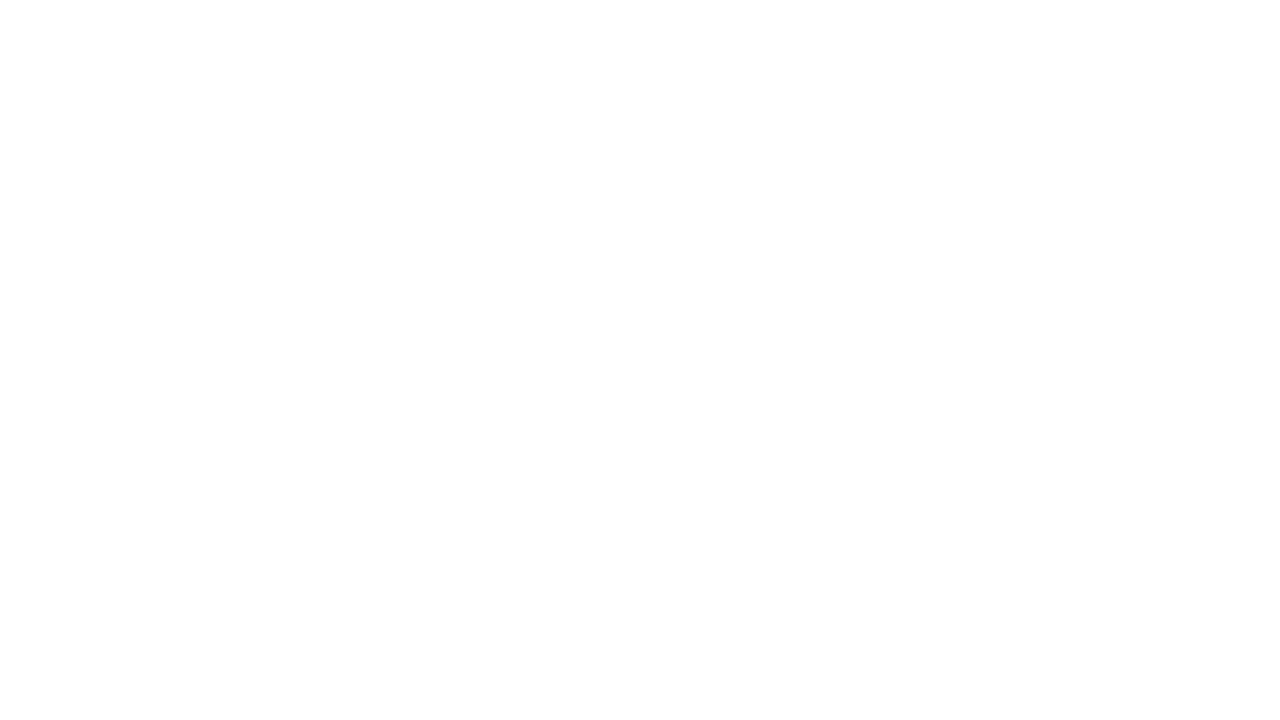

Retrieved page title: Intuition engineered—human insight, superhuman speed | Cognizant
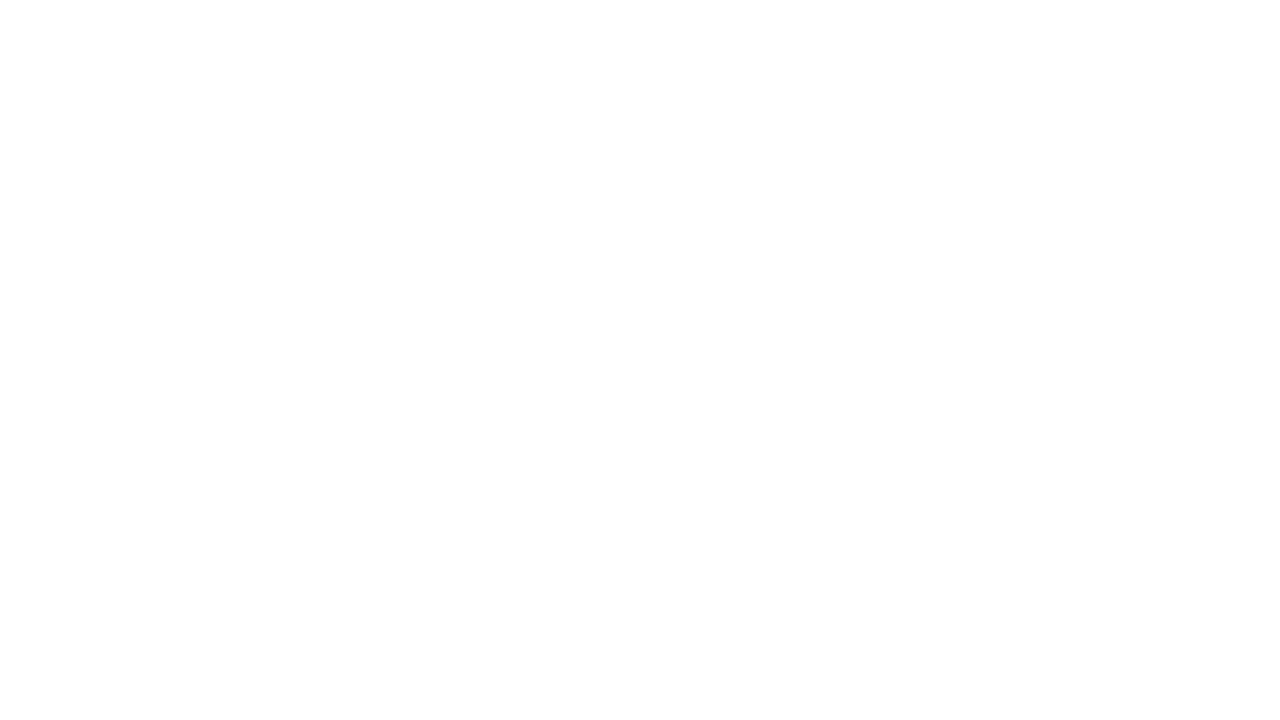

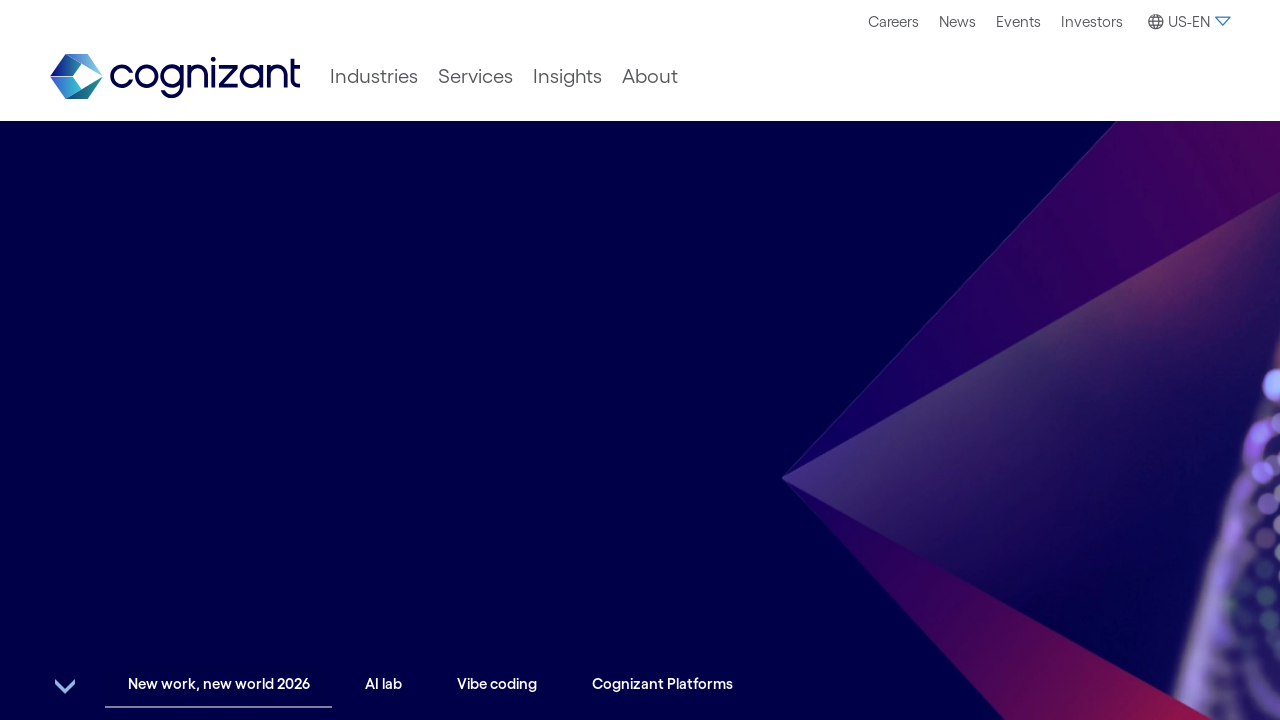